Tests a math puzzle form by extracting a value from an element's attribute, calculating a logarithmic result, filling in the answer, checking required checkboxes, and submitting the form.

Starting URL: http://suninjuly.github.io/get_attribute.html

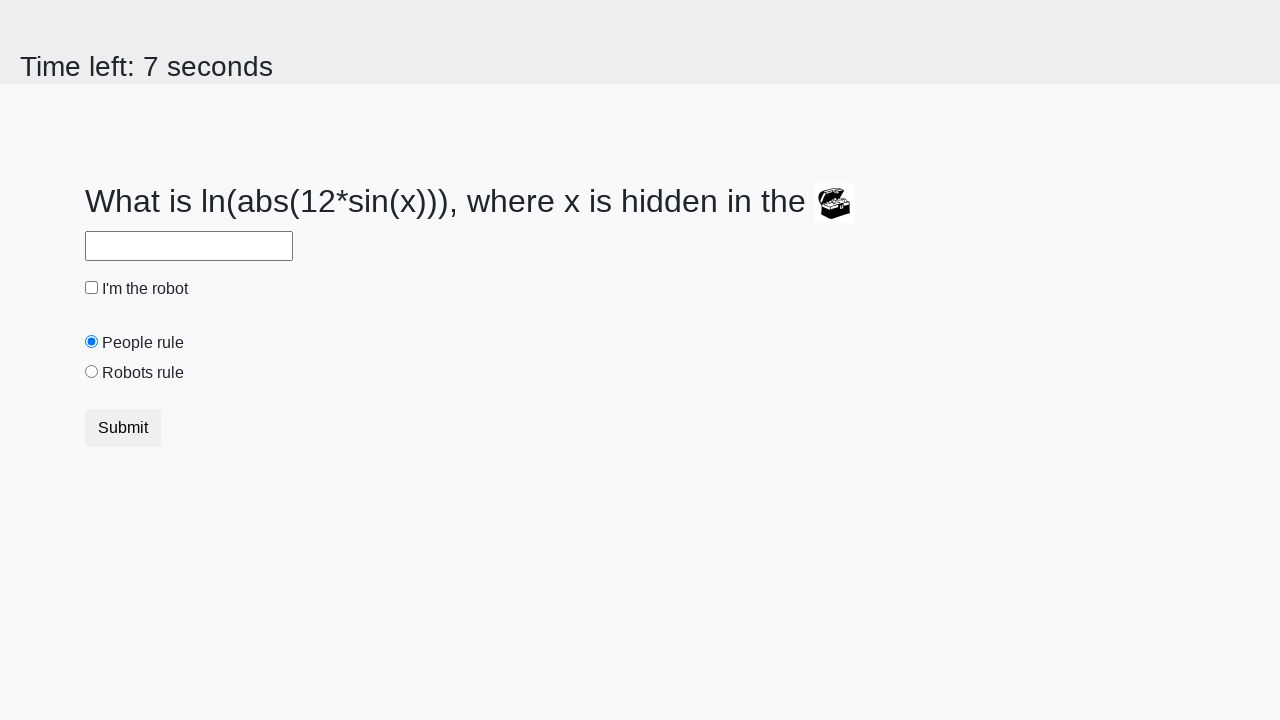

Retrieved valuex attribute from treasure element
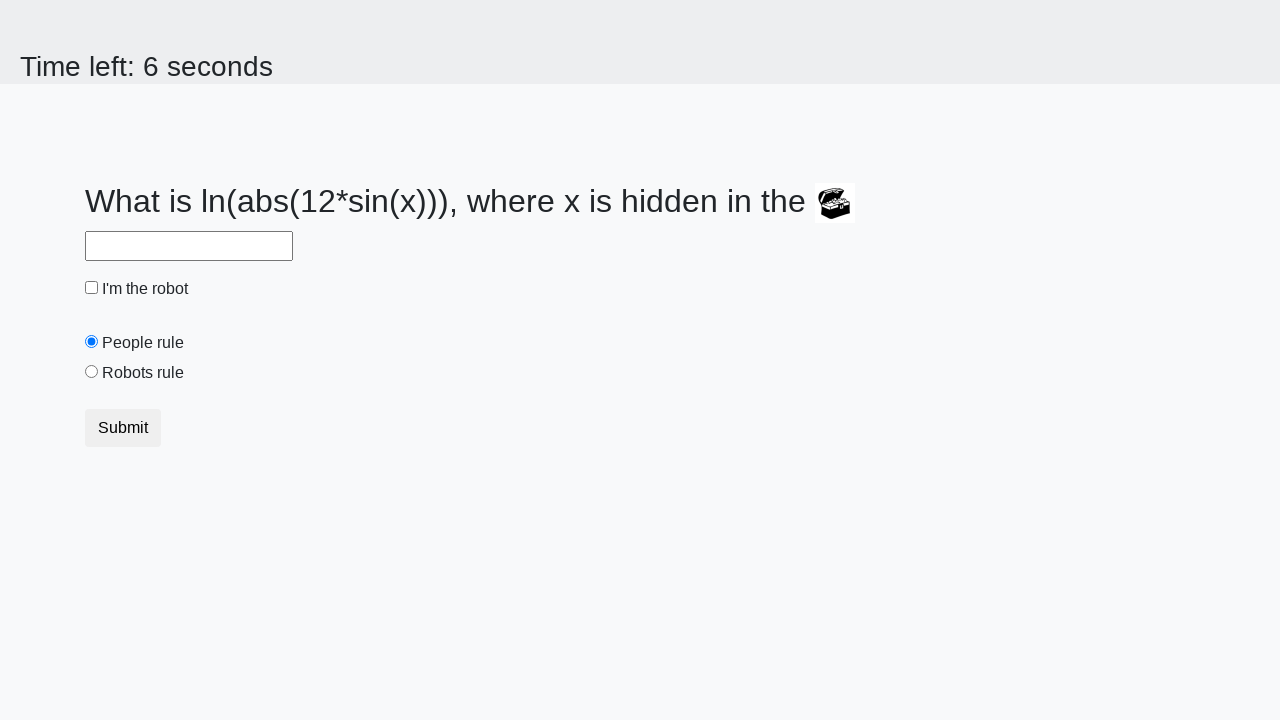

Calculated logarithmic result from extracted value
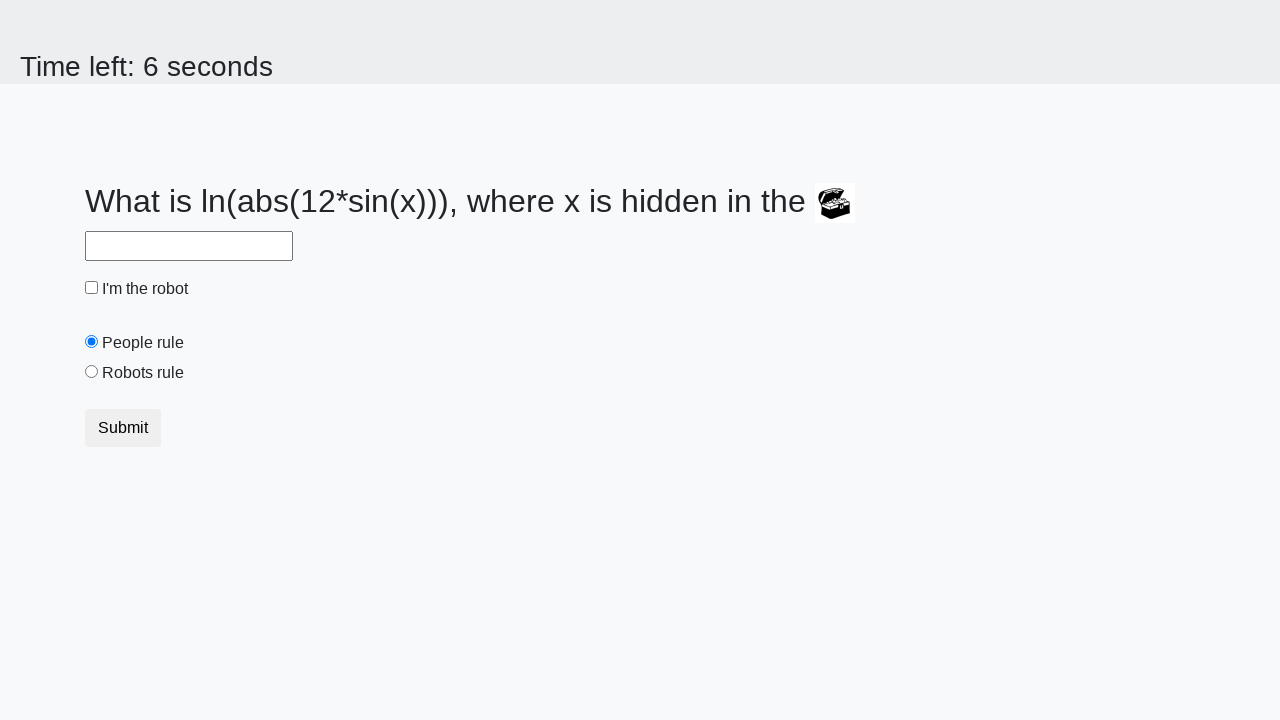

Filled answer field with calculated result on #answer
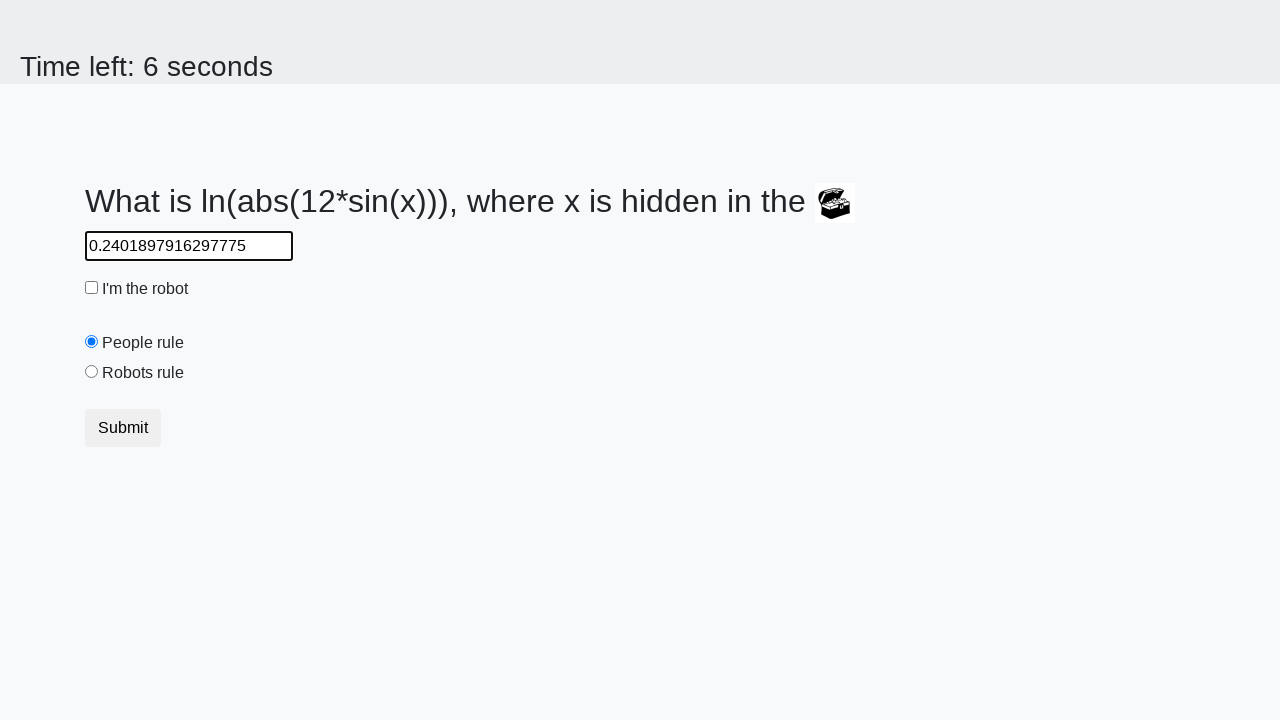

Checked the robot checkbox at (92, 288) on #robotCheckbox
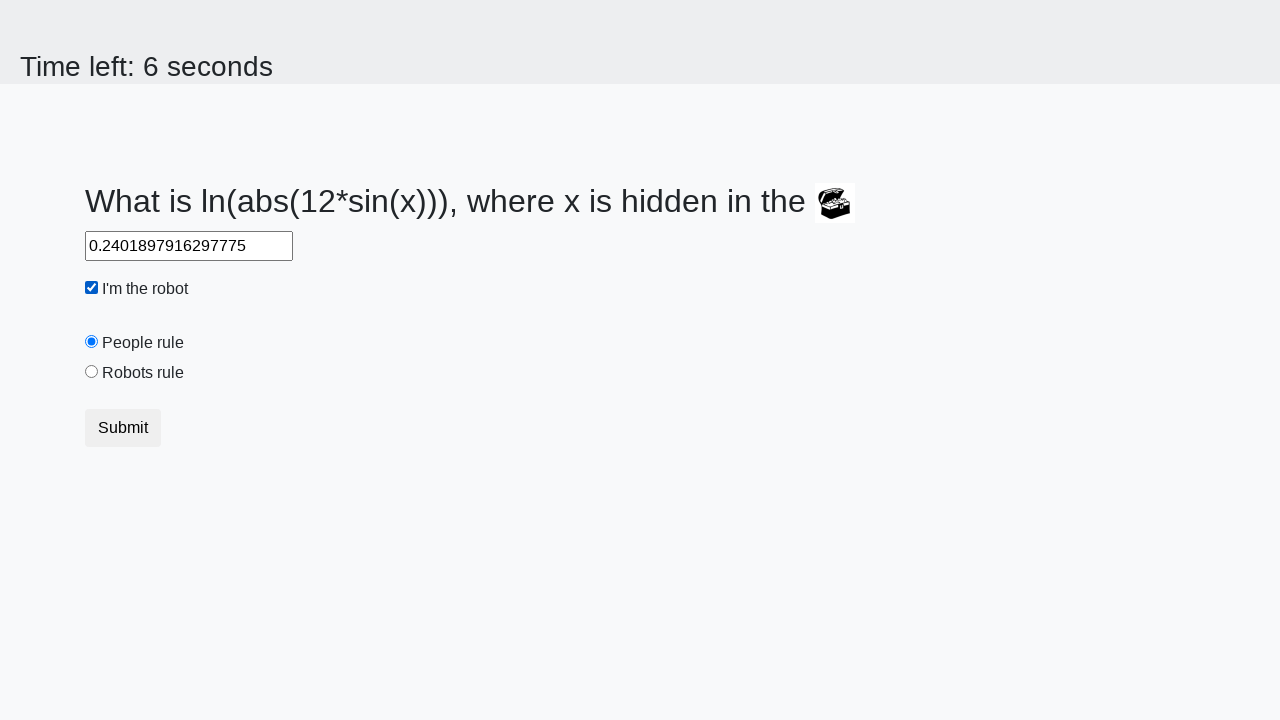

Checked the robots rule checkbox at (92, 372) on #robotsRule
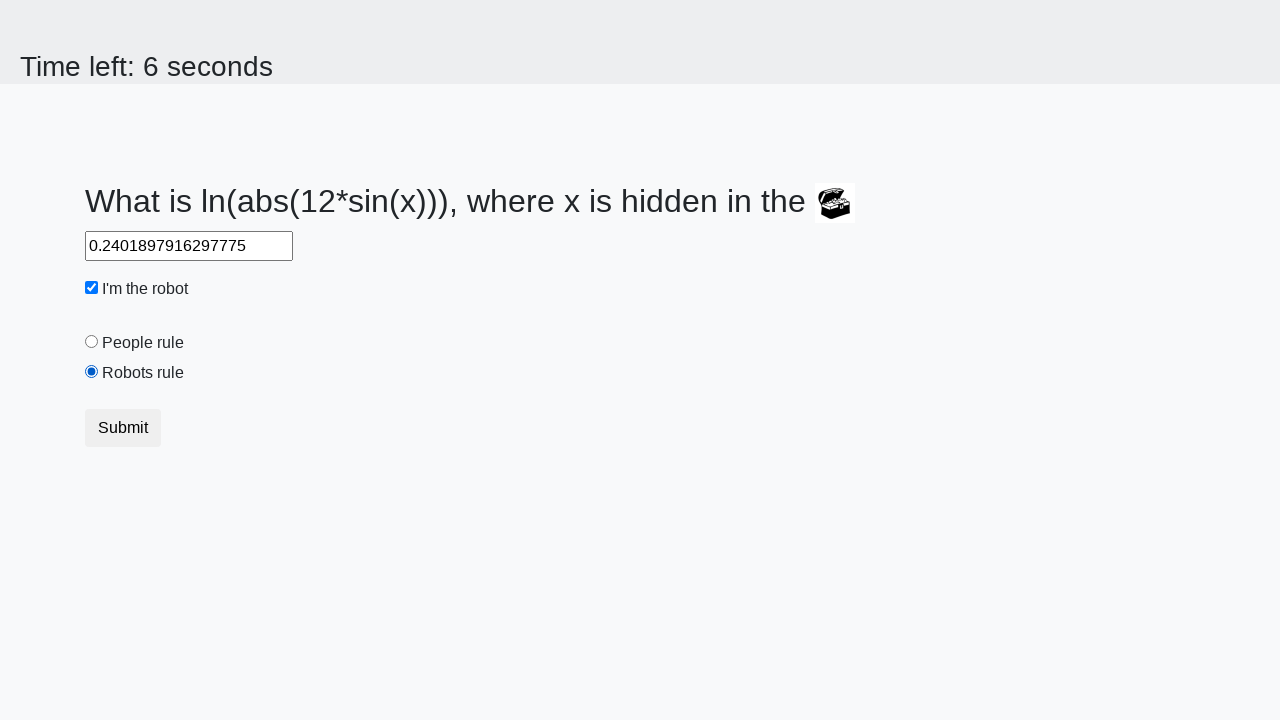

Submitted the form at (123, 428) on button.btn.btn-default
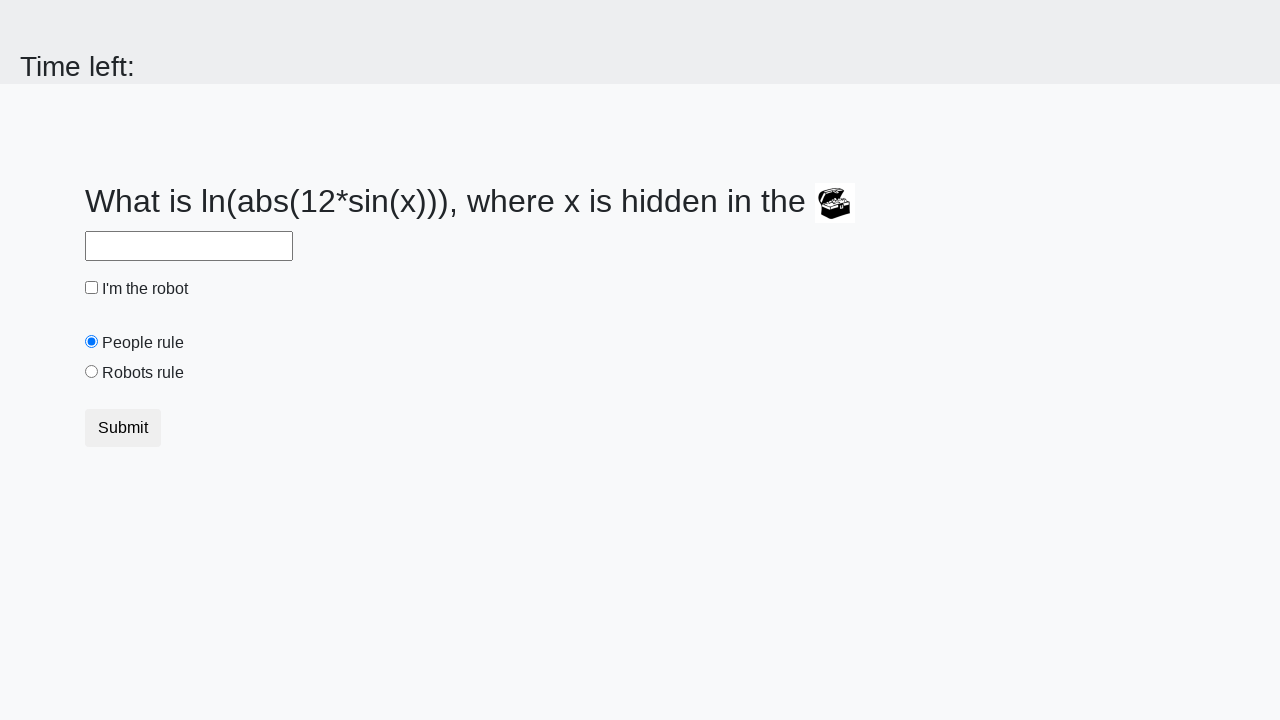

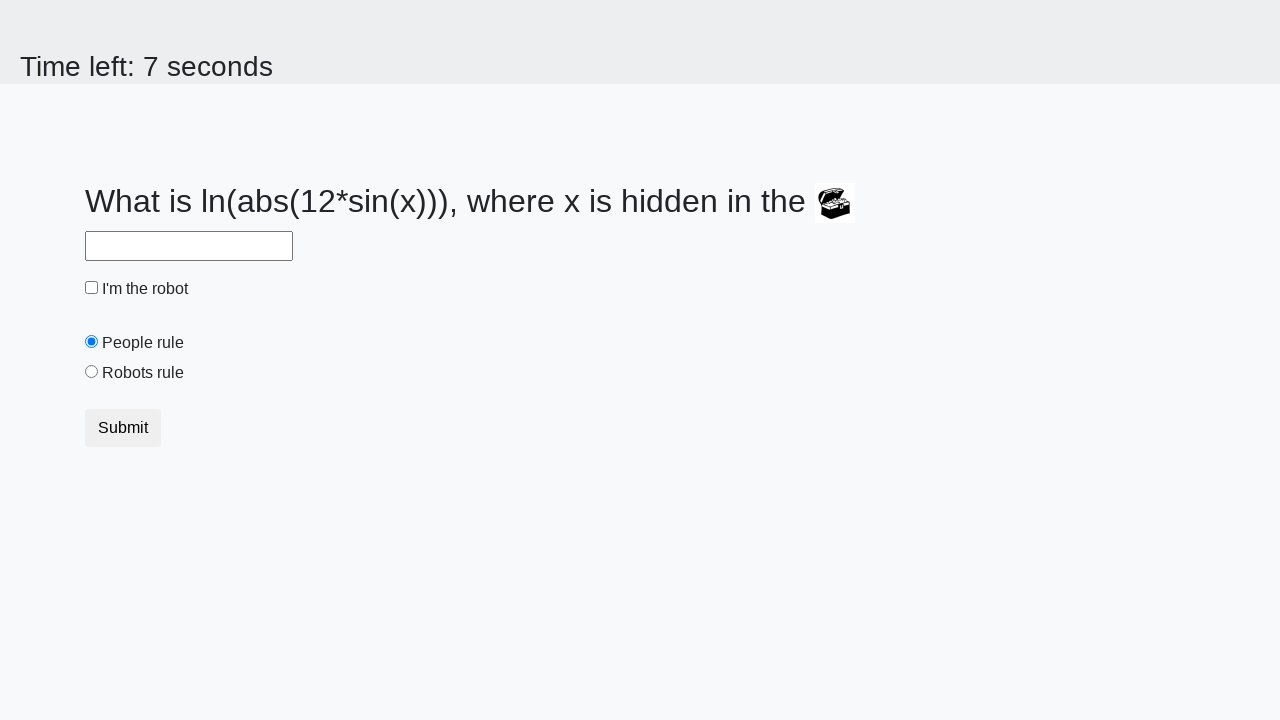